Tests iframe handling by scrolling to an iframe, switching context to it, and locating an element within the iframe

Starting URL: https://rahulshettyacademy.com/AutomationPractice/

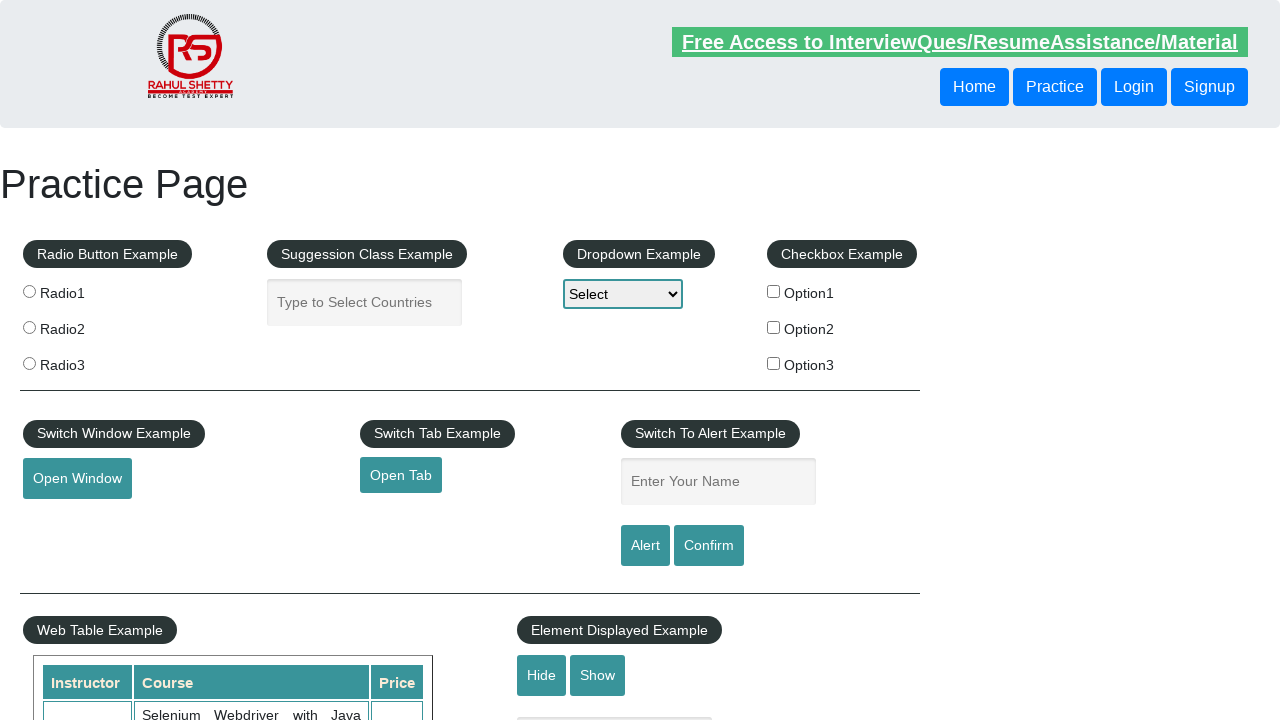

Scrolled down to iframe area (1400px)
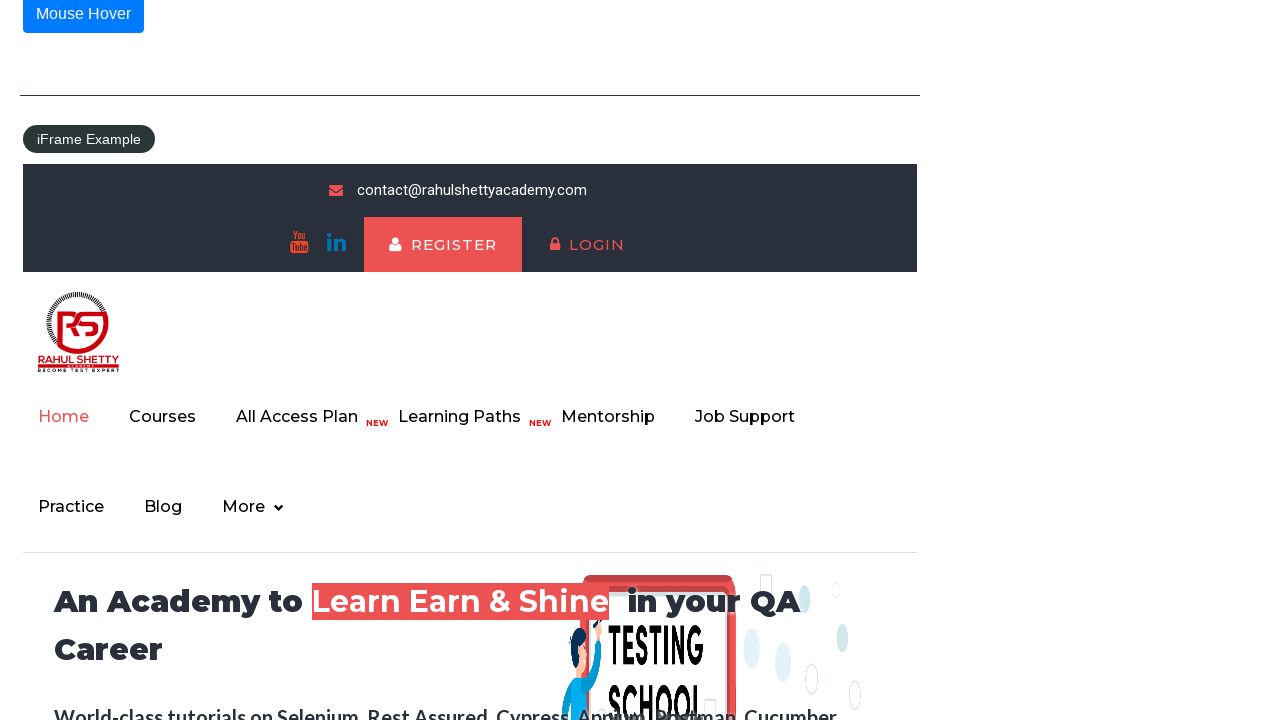

Located iframe with id 'courses-iframe'
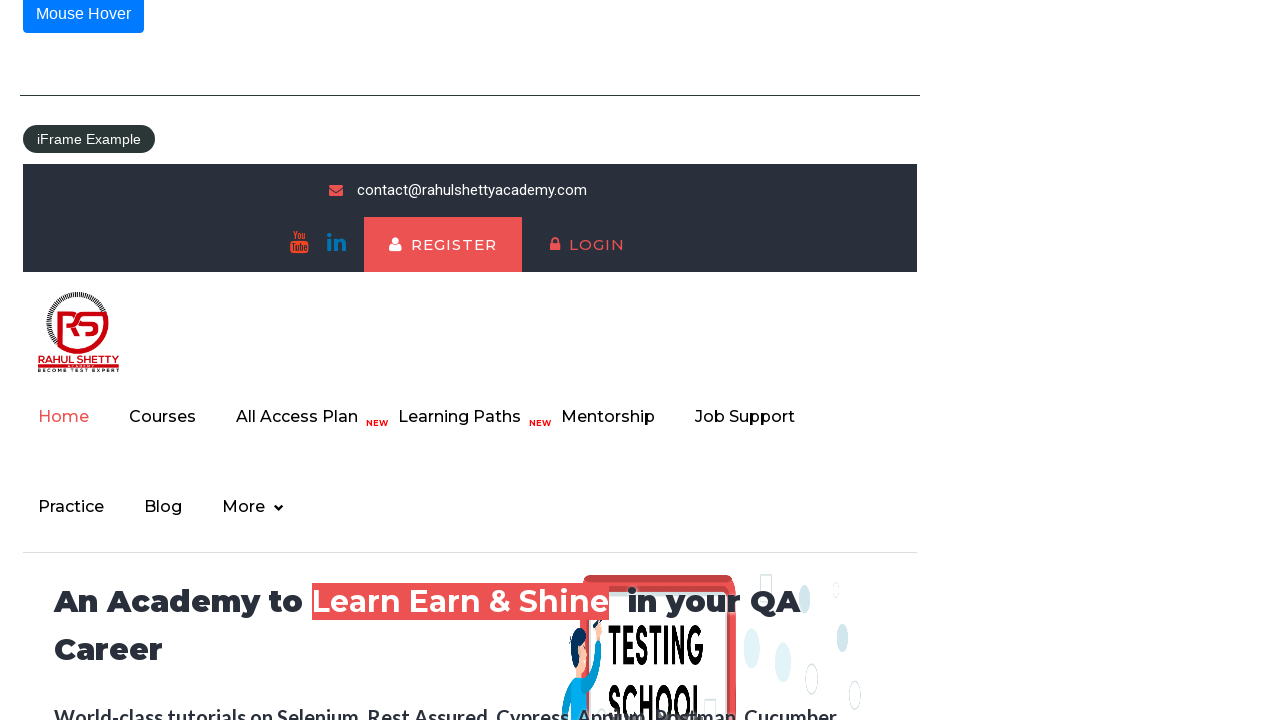

Found and waited for 'why we are' text element within iframe
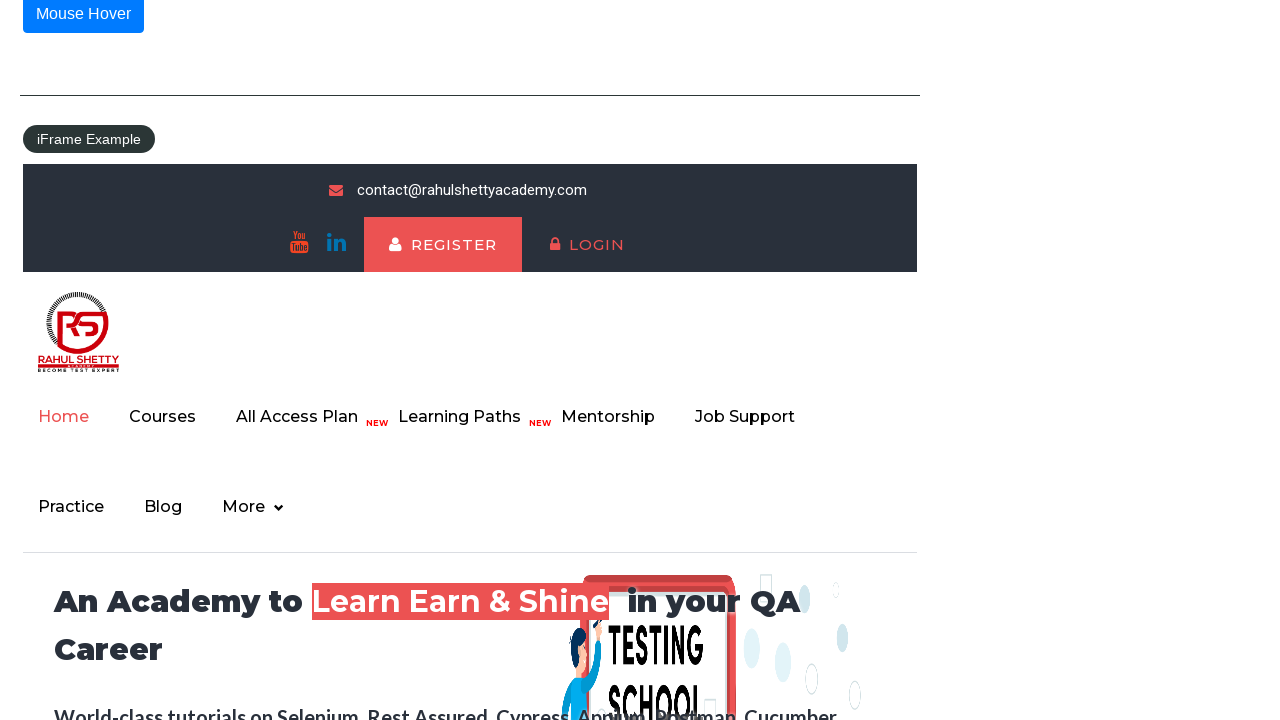

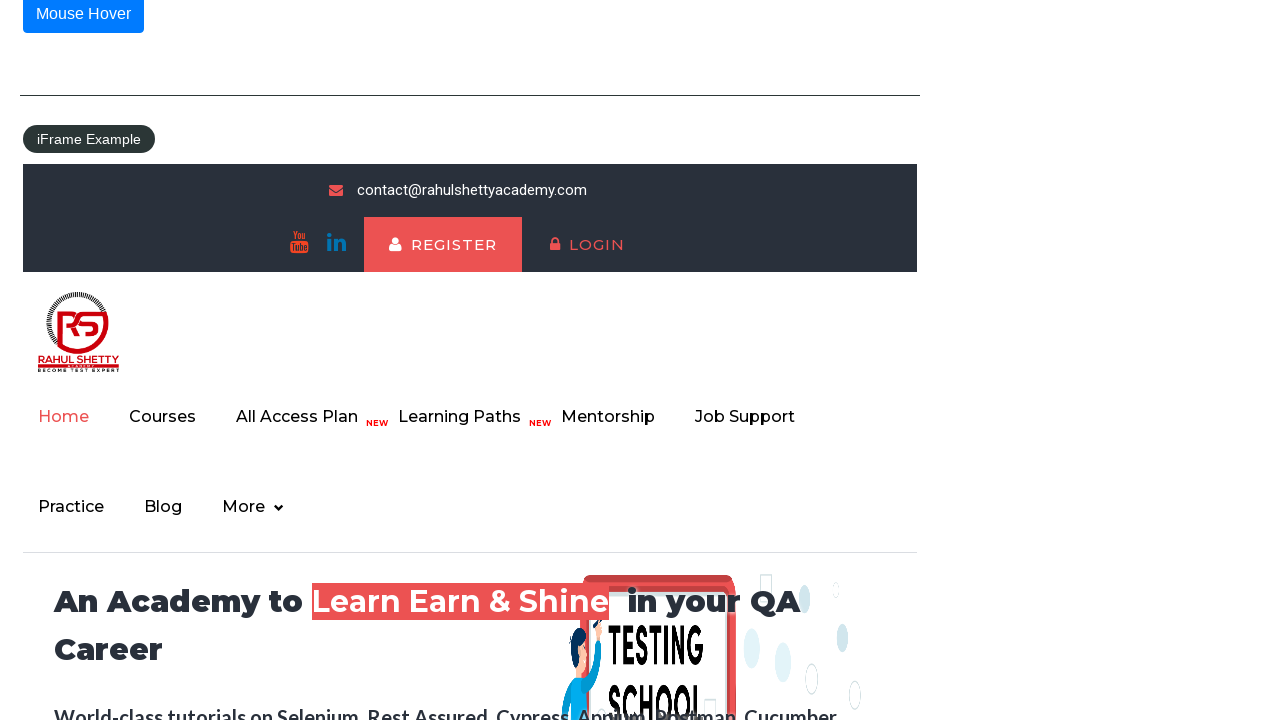